Tests a form submission by filling in first name, last name, and email fields, then clicking the submit button

Starting URL: https://secure-retreat-92358.herokuapp.com/

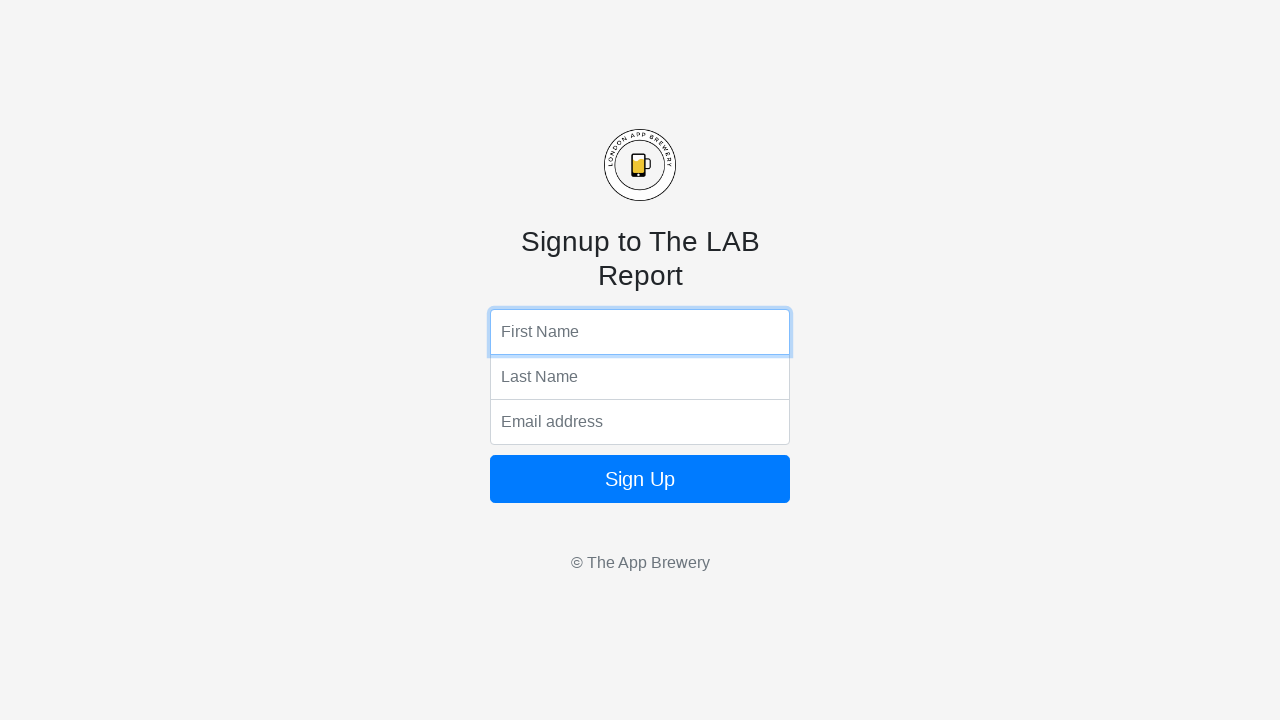

Filled first name field with 'Leon' on input[name='fName']
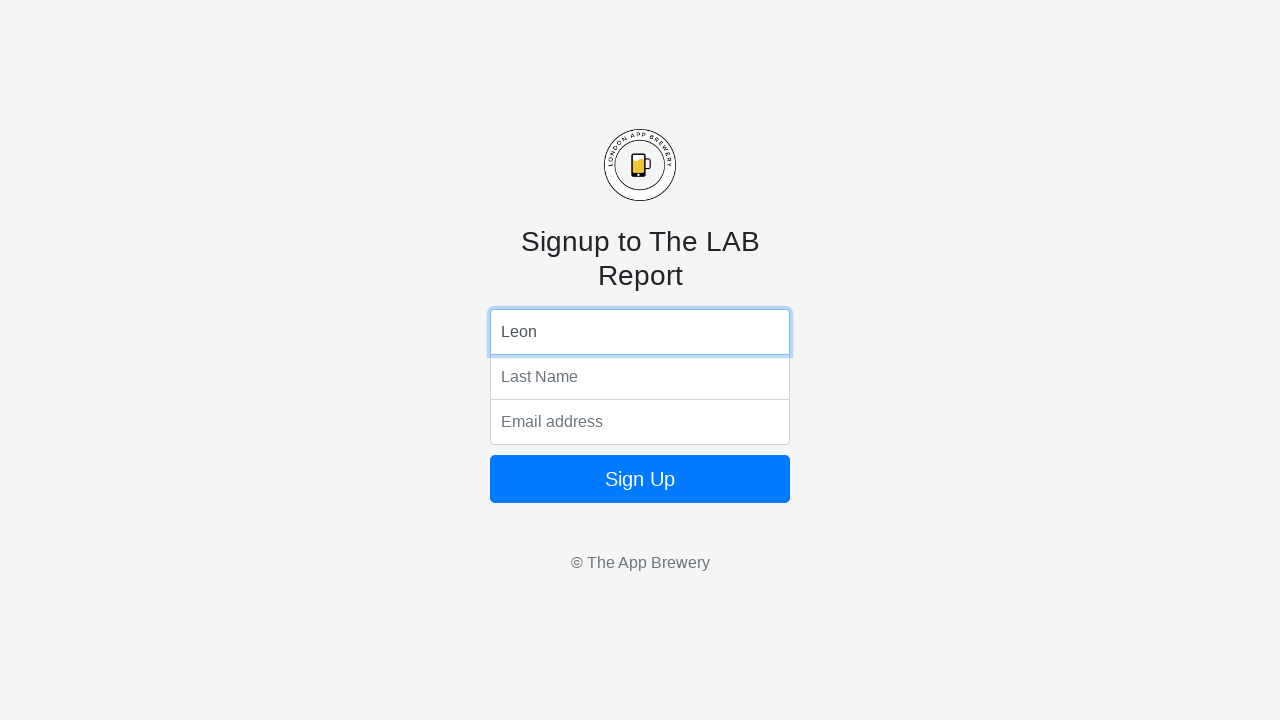

Filled last name field with 'K' on input[name='lName']
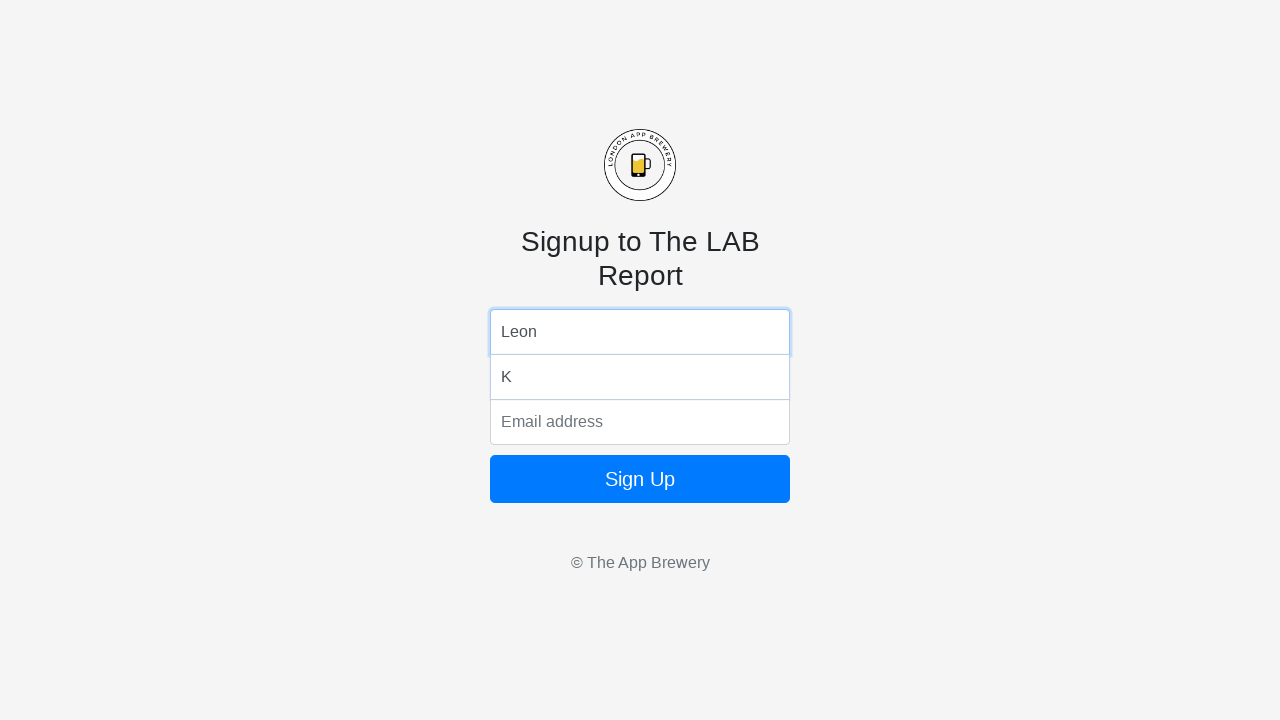

Filled email field with 'apple@gmail.com' on input[name='email']
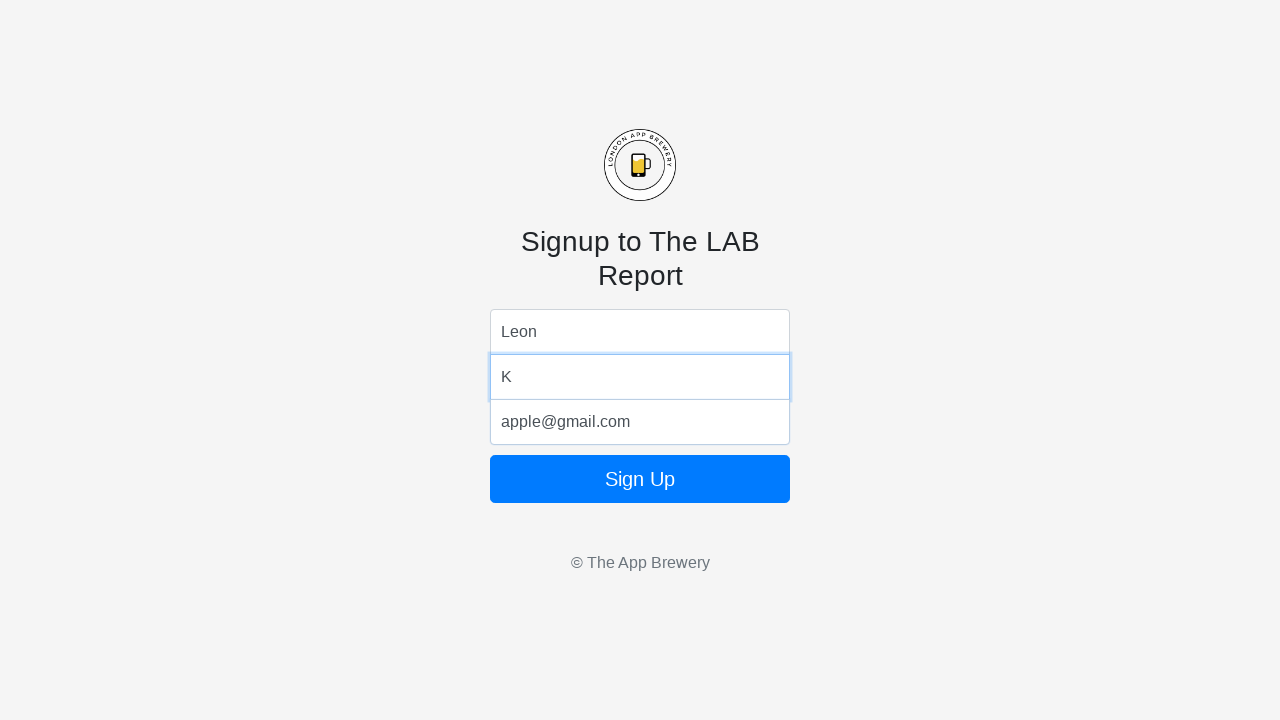

Clicked form submit button at (640, 479) on form button
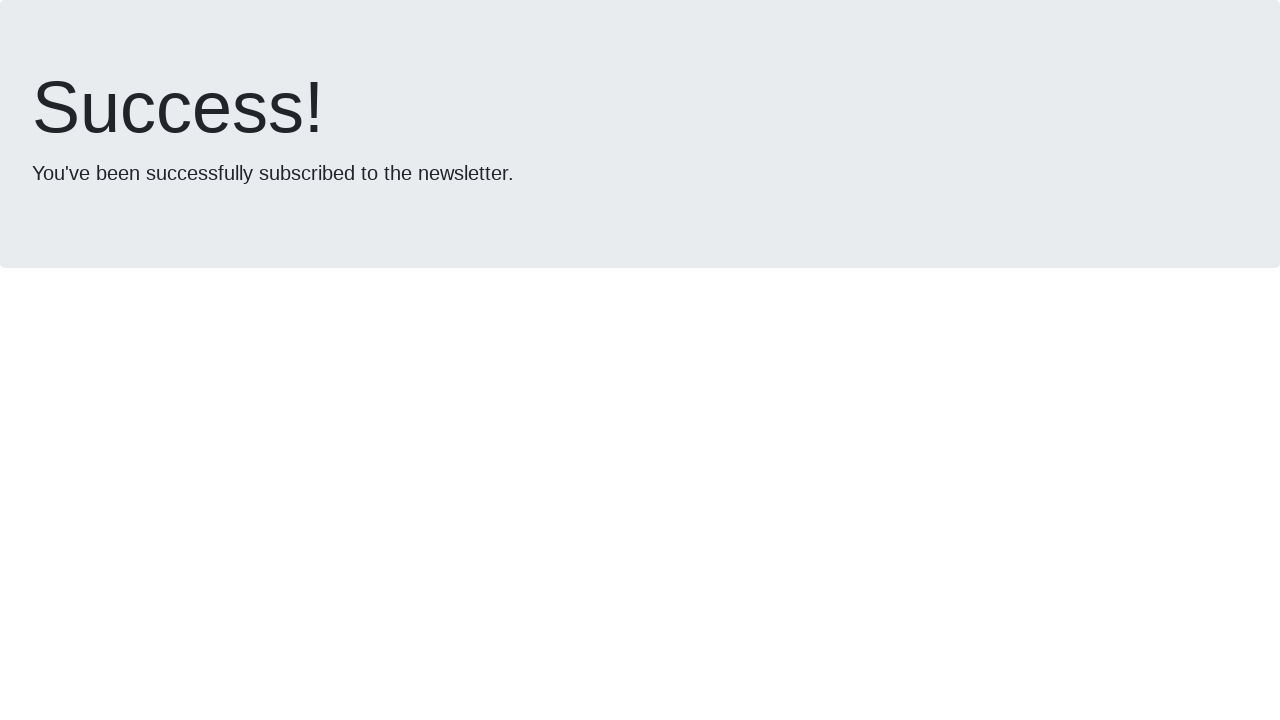

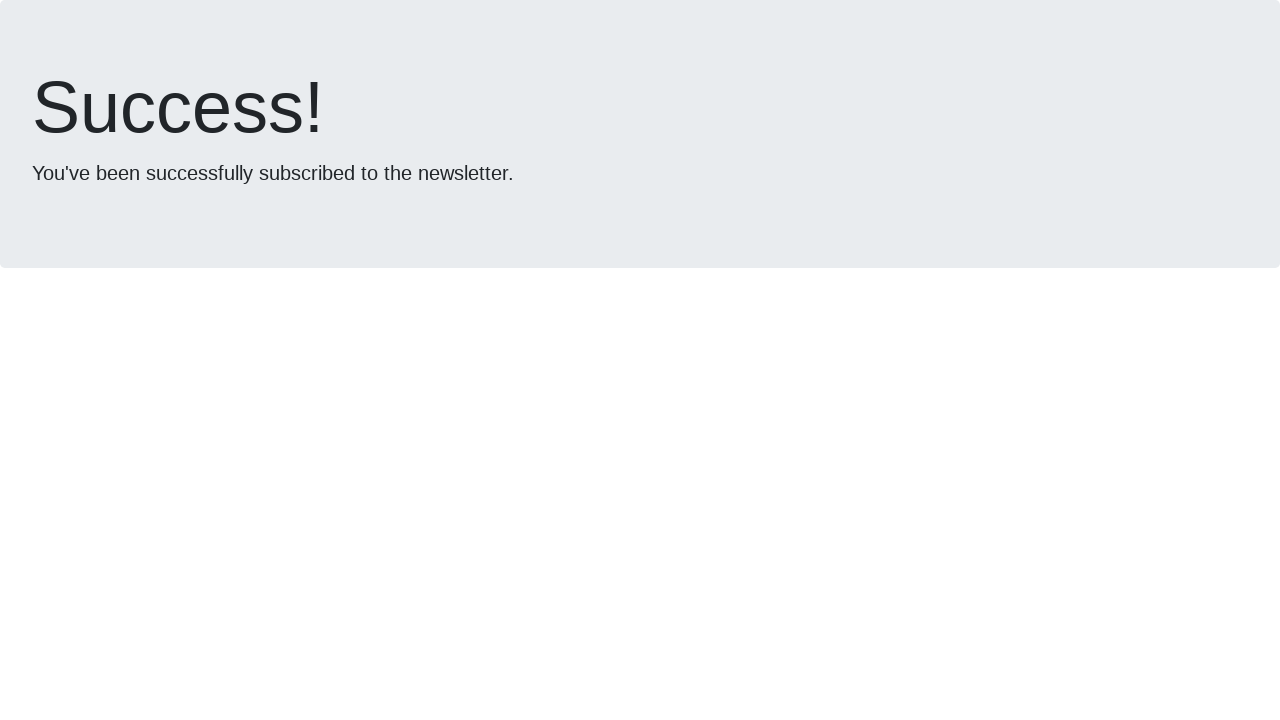